Tests double-click functionality by entering text in a field and double-clicking a copy button to copy the text

Starting URL: https://testautomationpractice.blogspot.com/

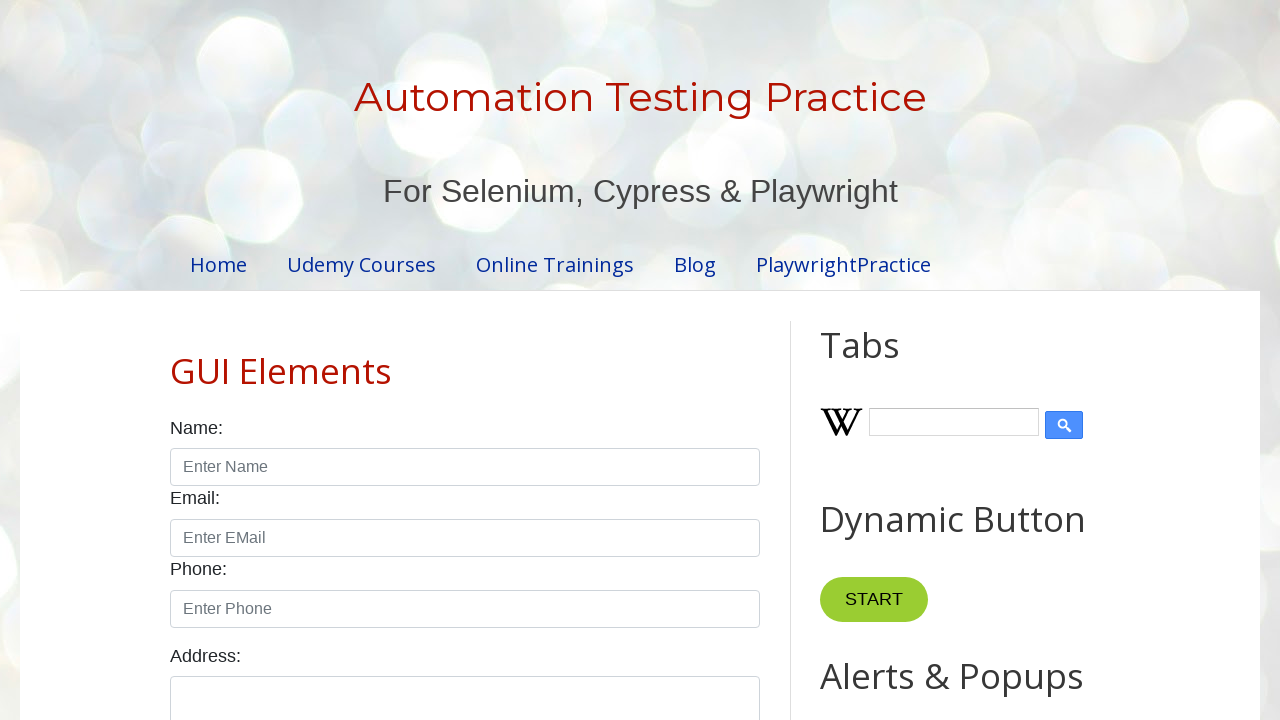

Cleared the first text field on #field1
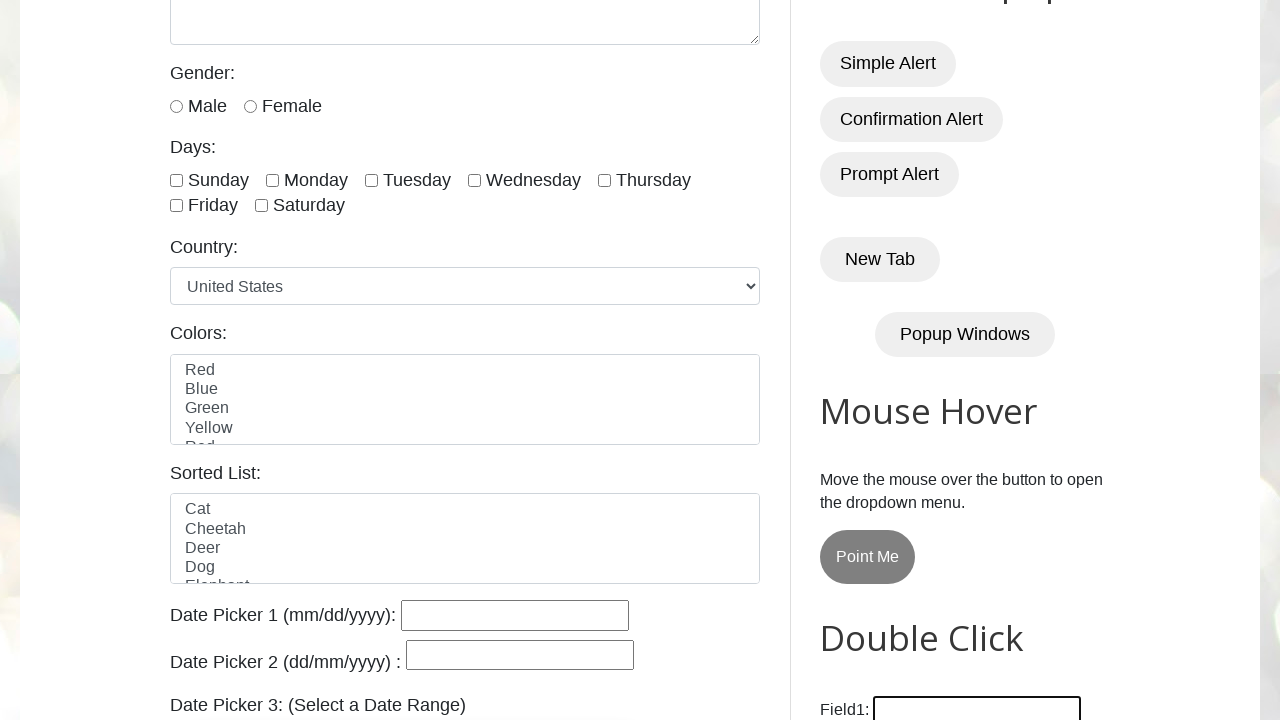

Filled first text field with 'Welcome to the selenium' on #field1
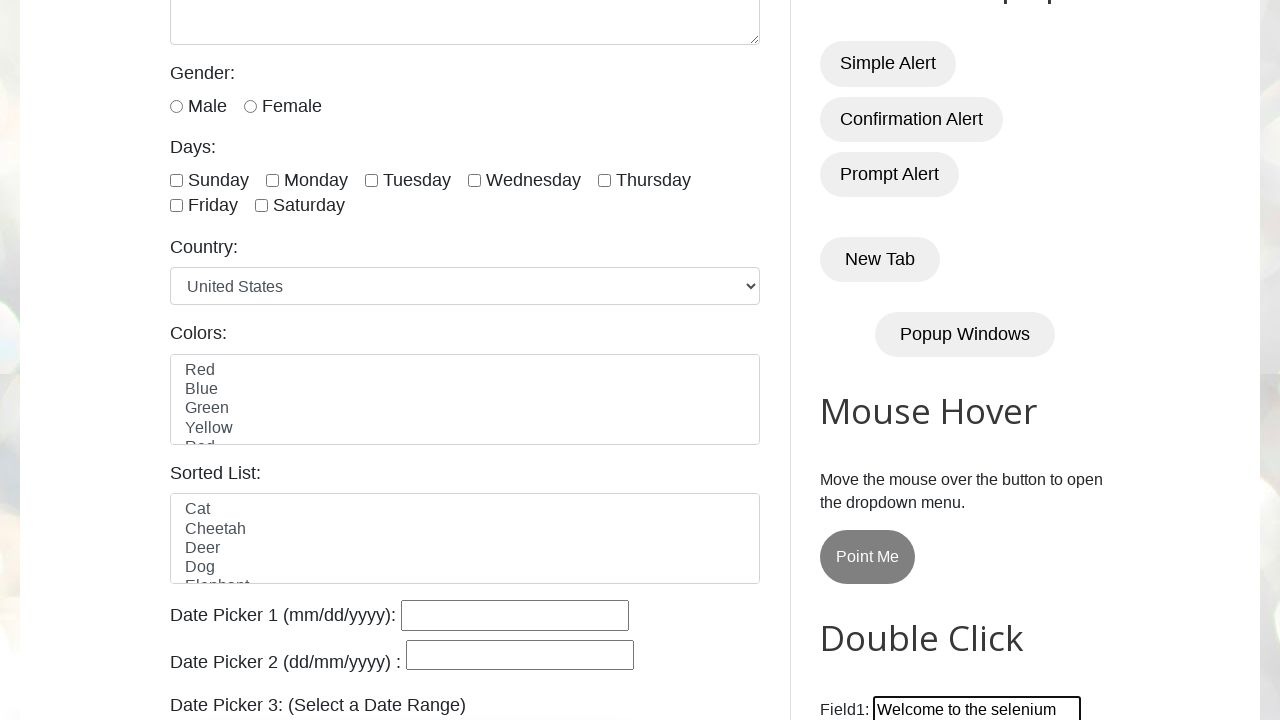

Double-clicked the Copy Text button at (885, 360) on button:text('Copy Text')
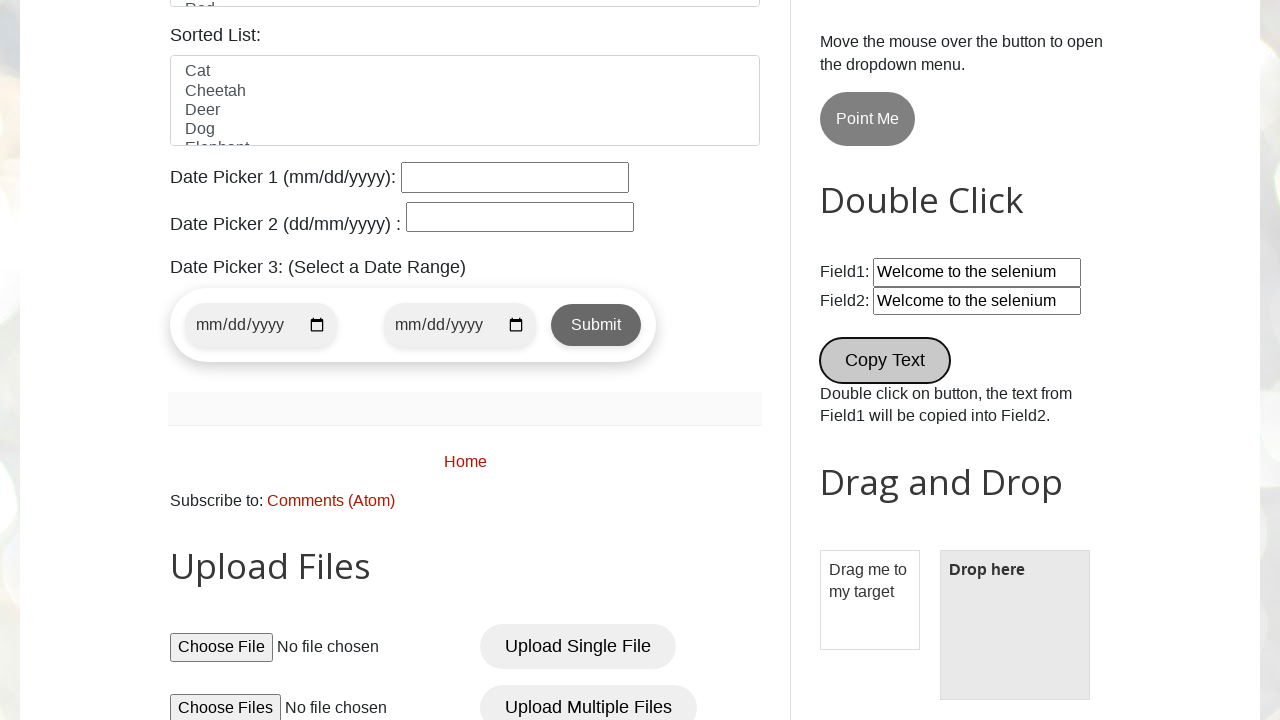

Waited 2 seconds to see the result
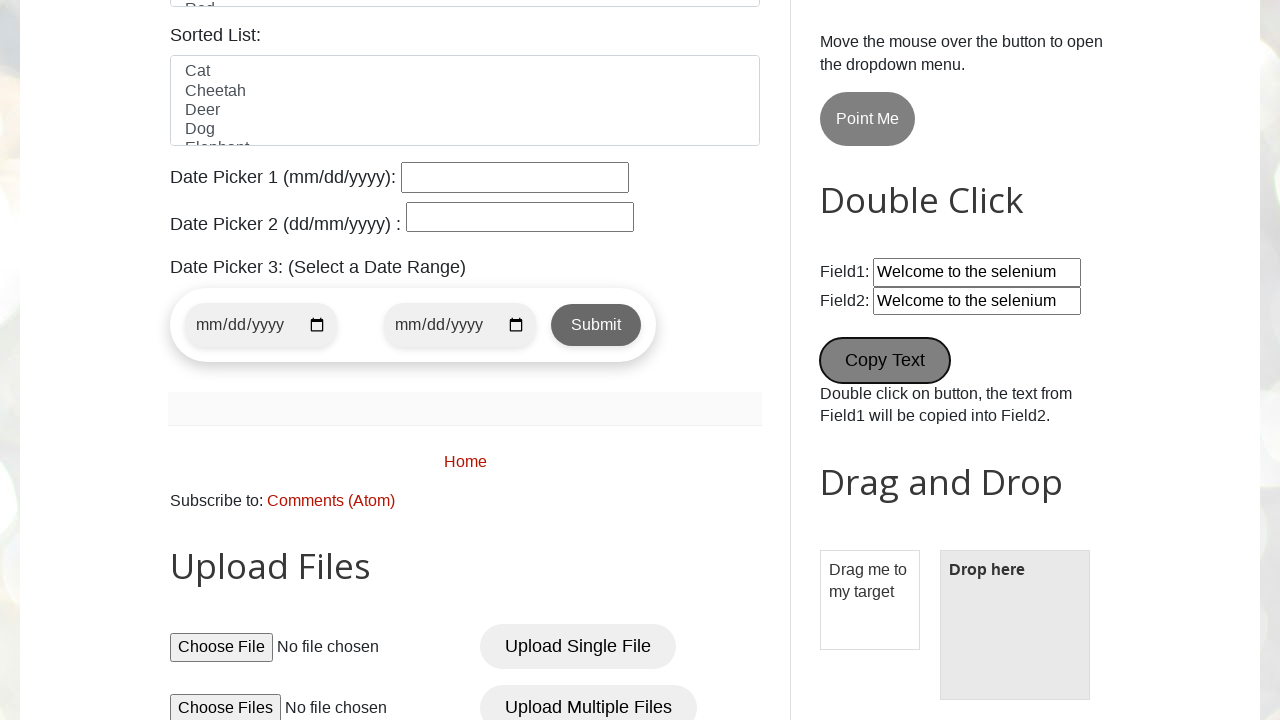

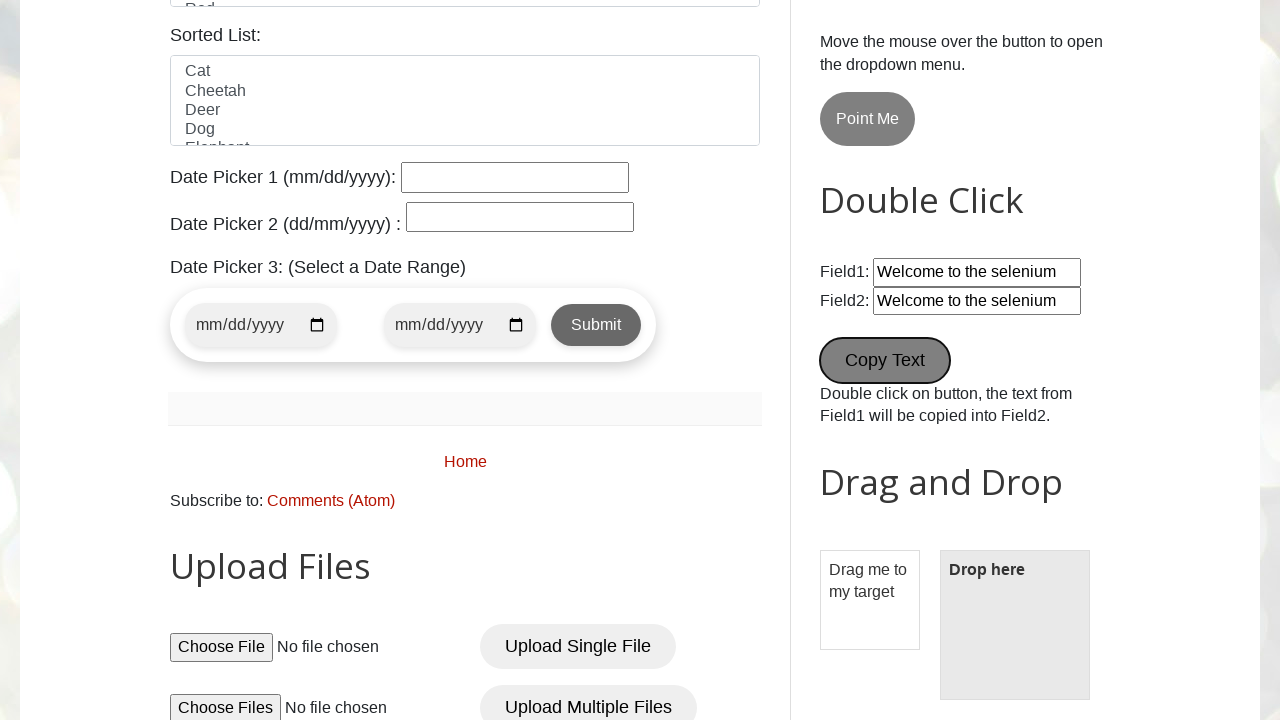